Navigates to the Automation Practice page and verifies that navigation links are present in the footer section

Starting URL: https://rahulshettyacademy.com/AutomationPractice/

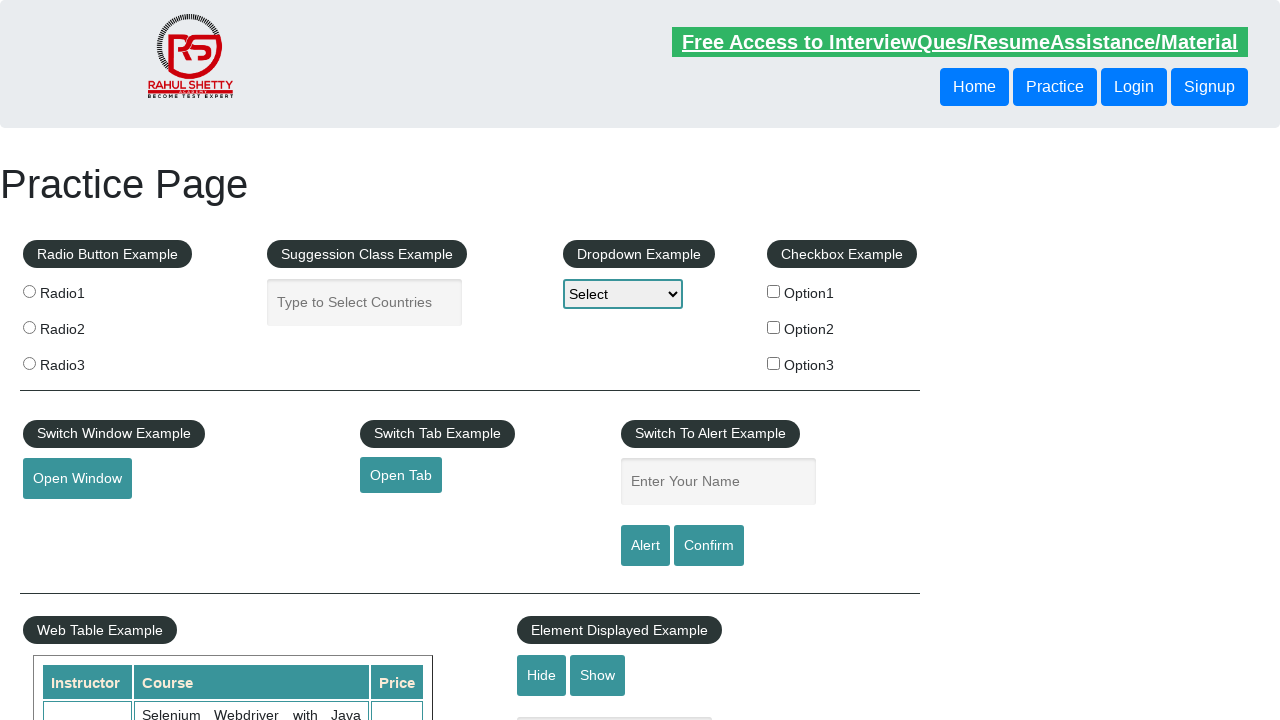

Waited for footer navigation links to load
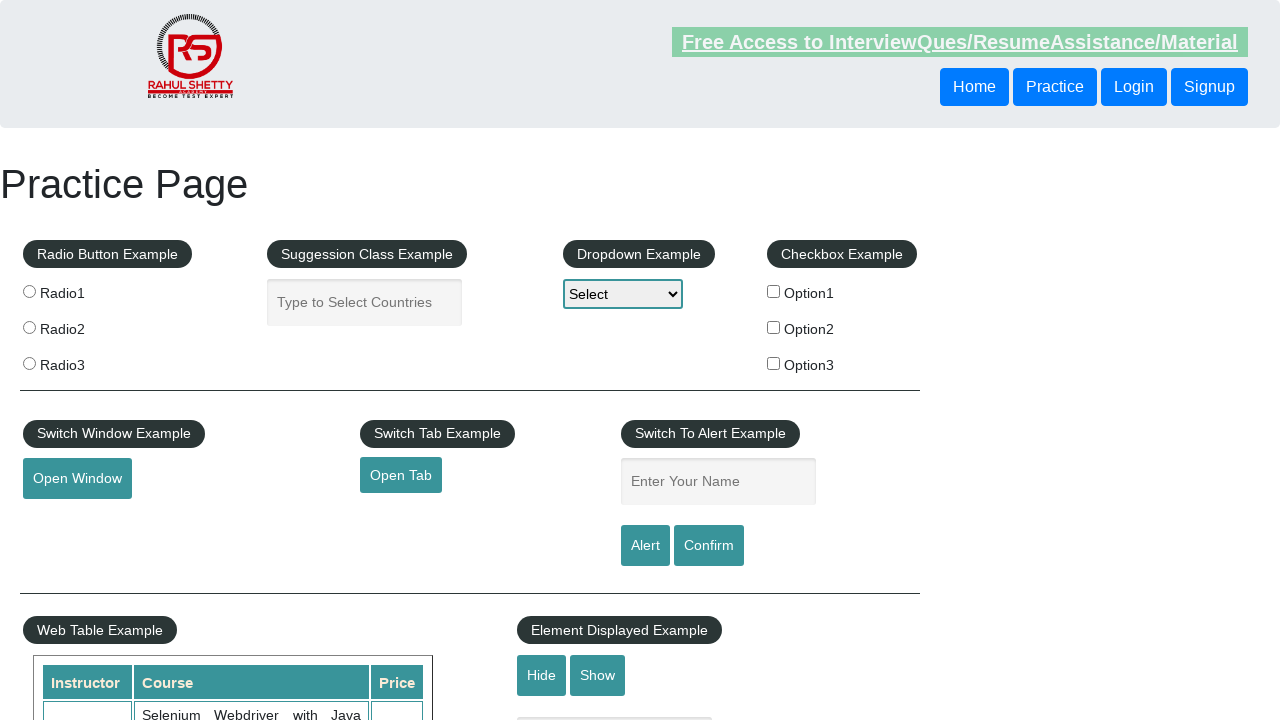

Located all footer navigation links
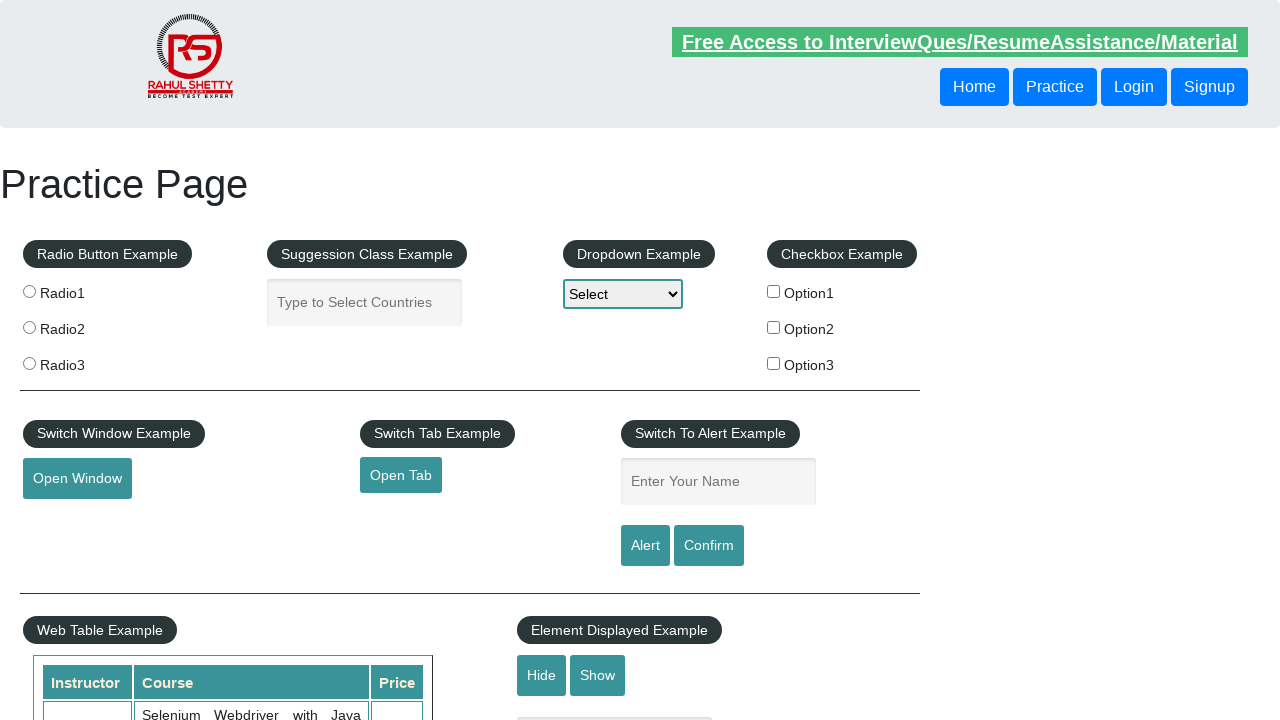

Verified that navigation links are present in the footer section
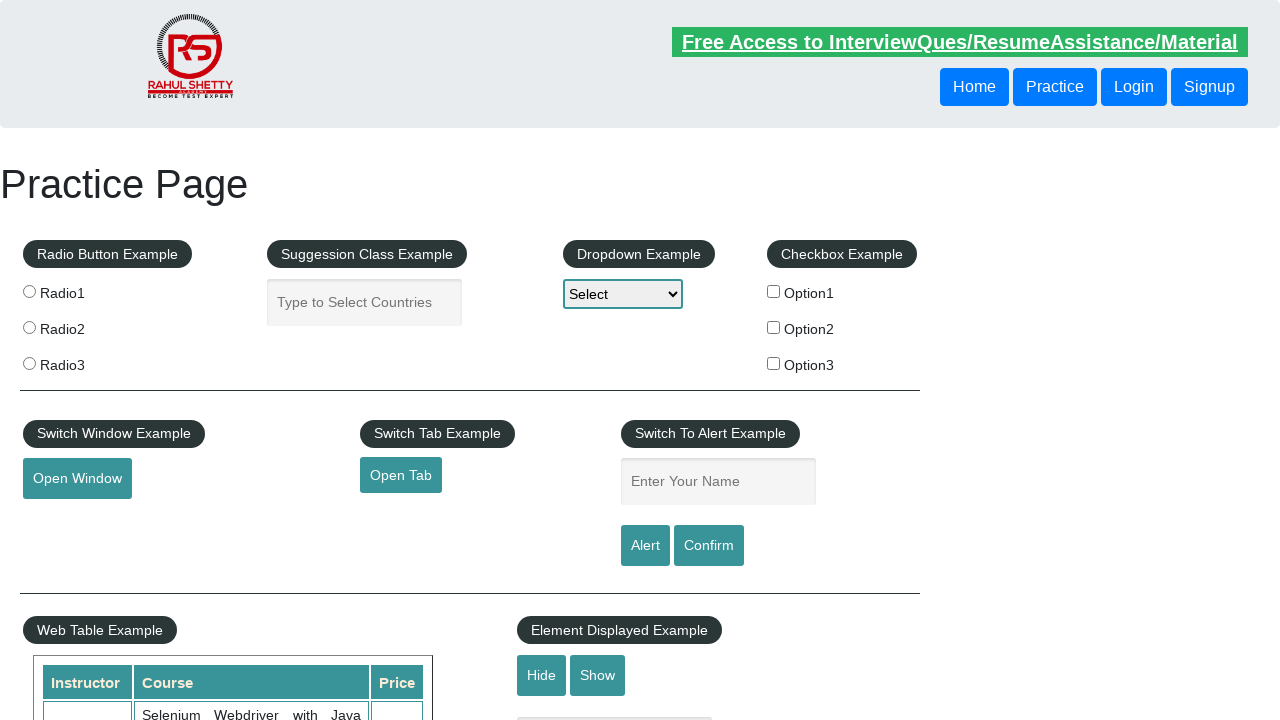

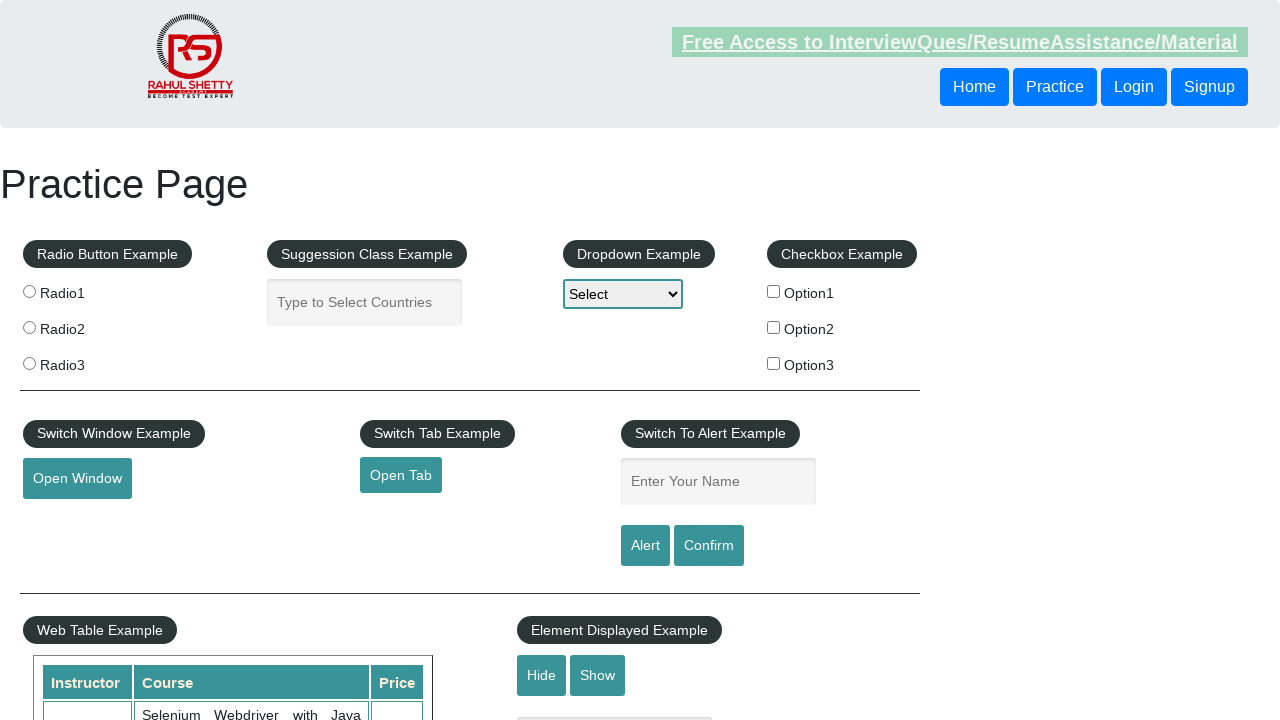